Tests ASU course catalog search functionality by entering a subject code and course number, then verifying search results are displayed and course details can be expanded.

Starting URL: https://catalog.apps.asu.edu/catalog/classes

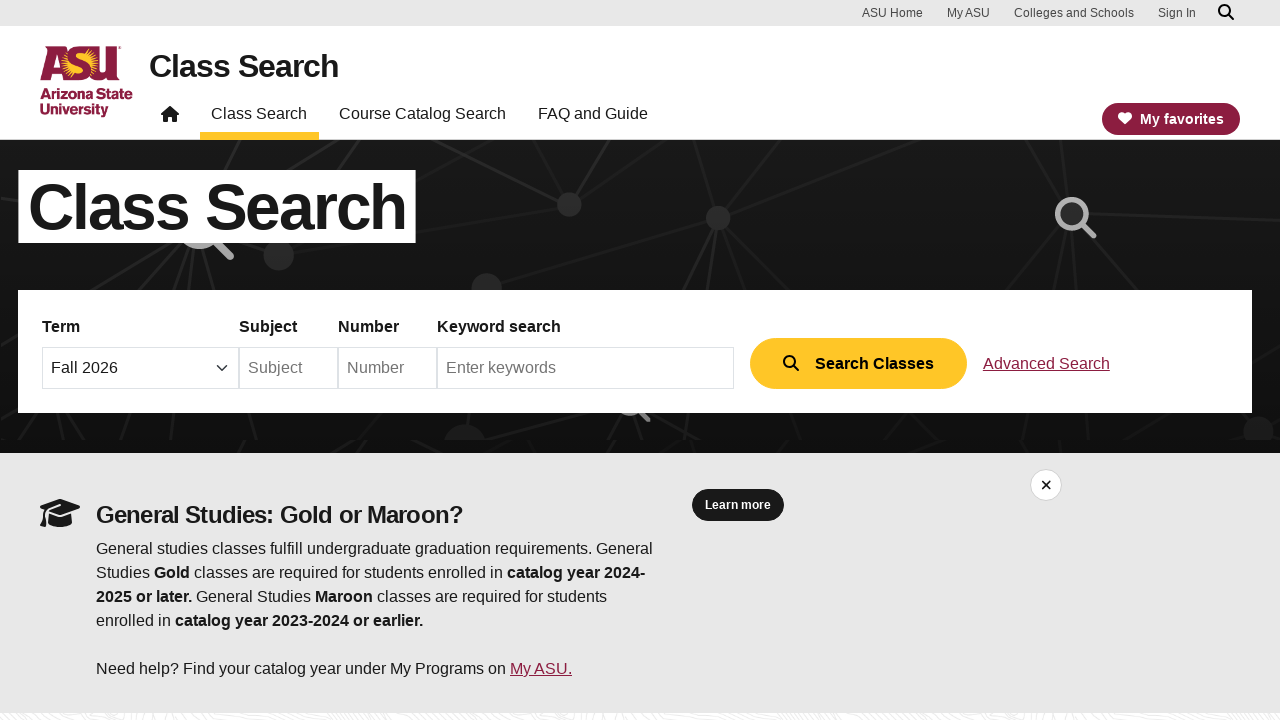

Waited for term select element to be ready
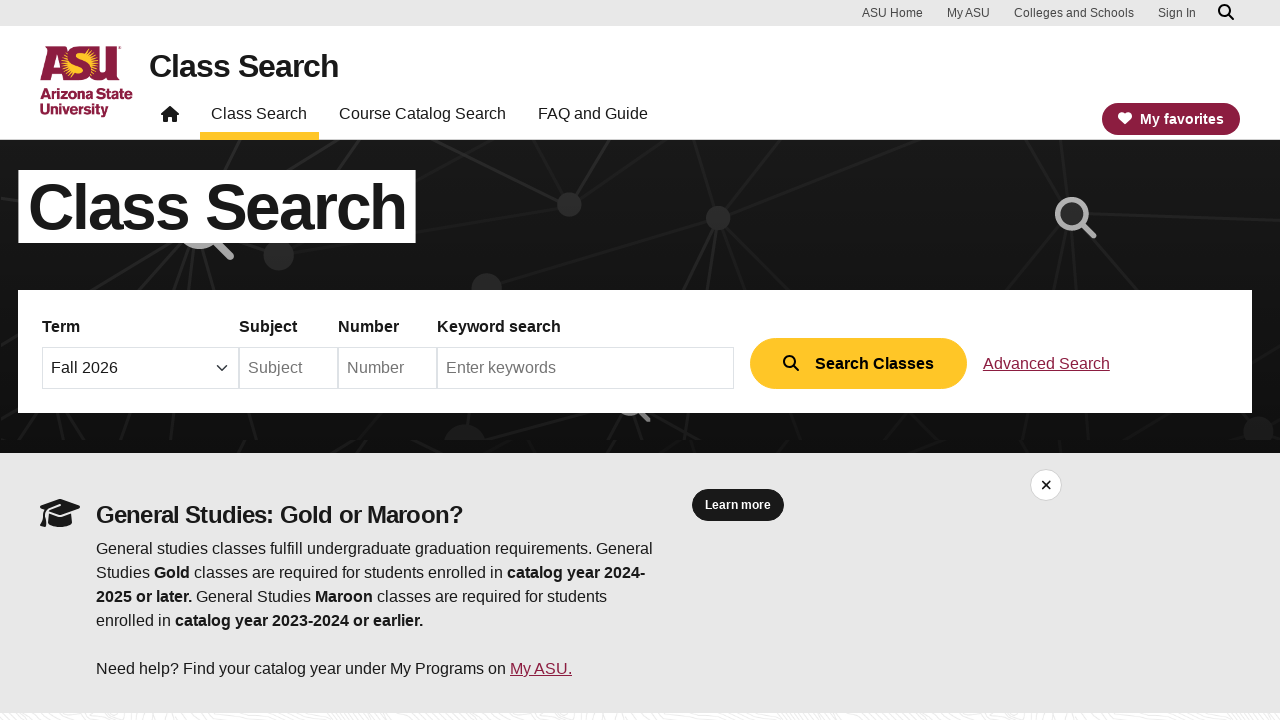

Cleared subject field on input[name='subject']
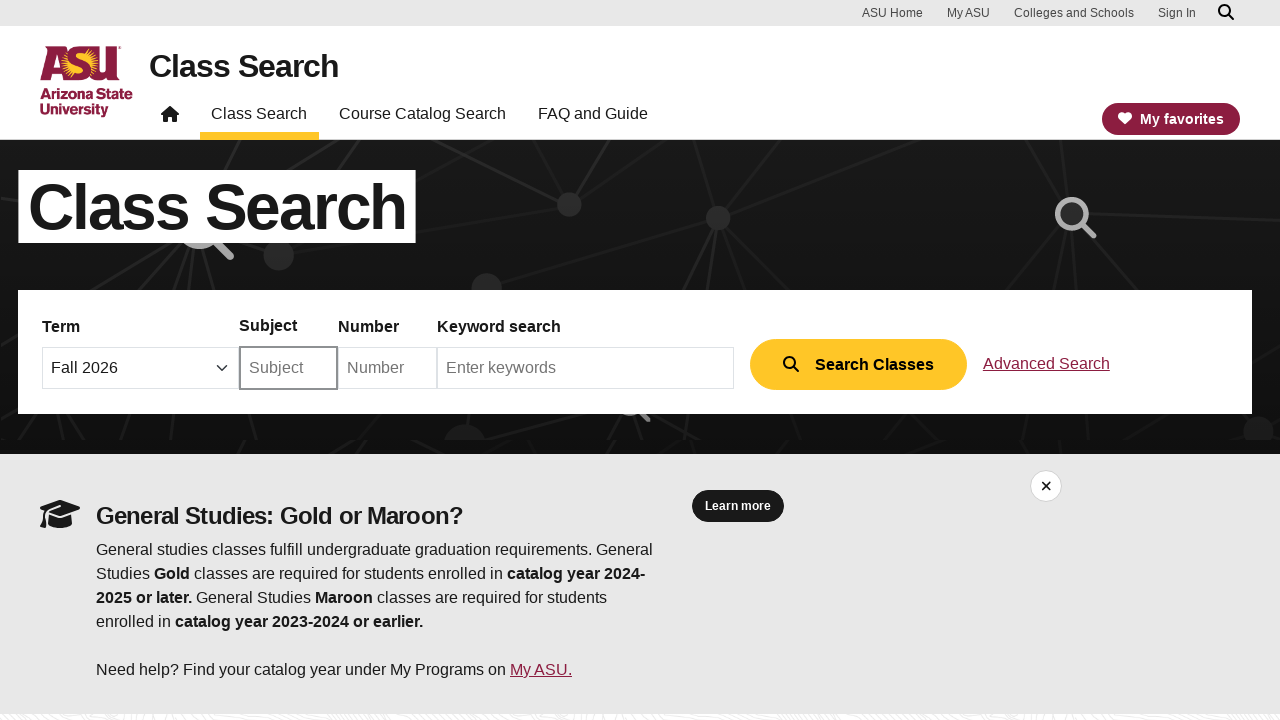

Filled subject field with 'CSE' on input[name='subject']
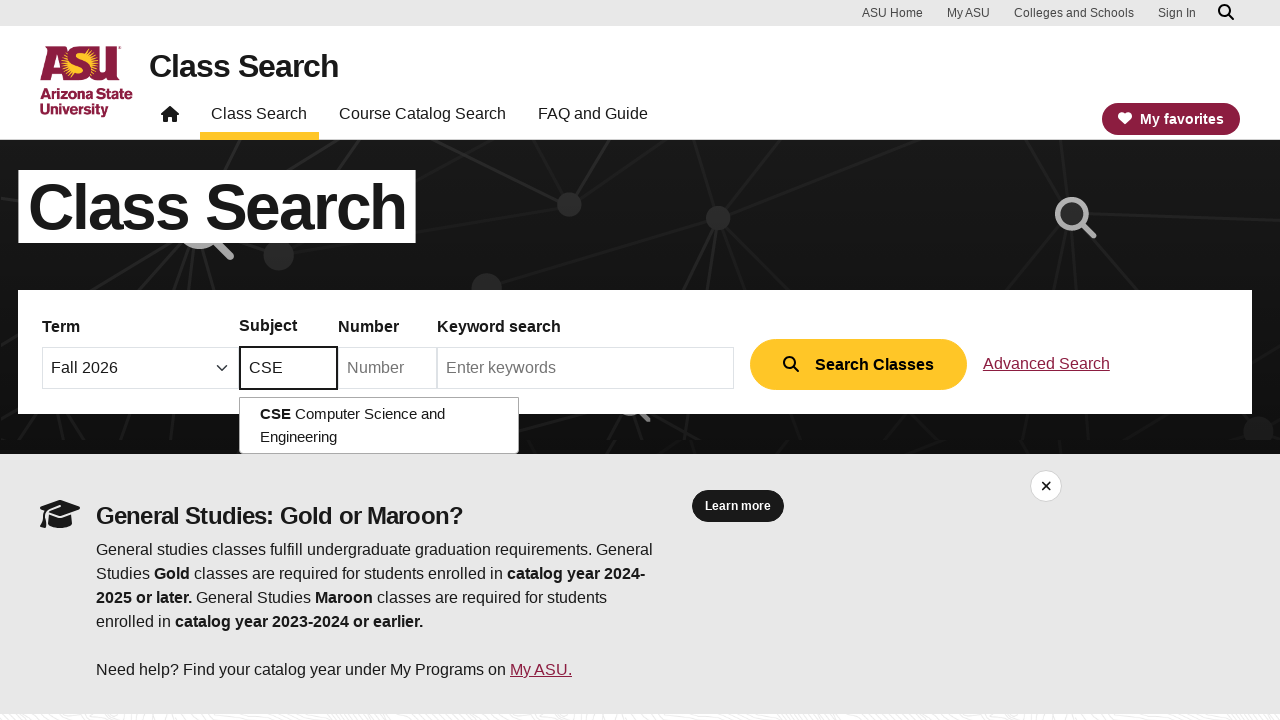

Verified subject field value is 'CSE'
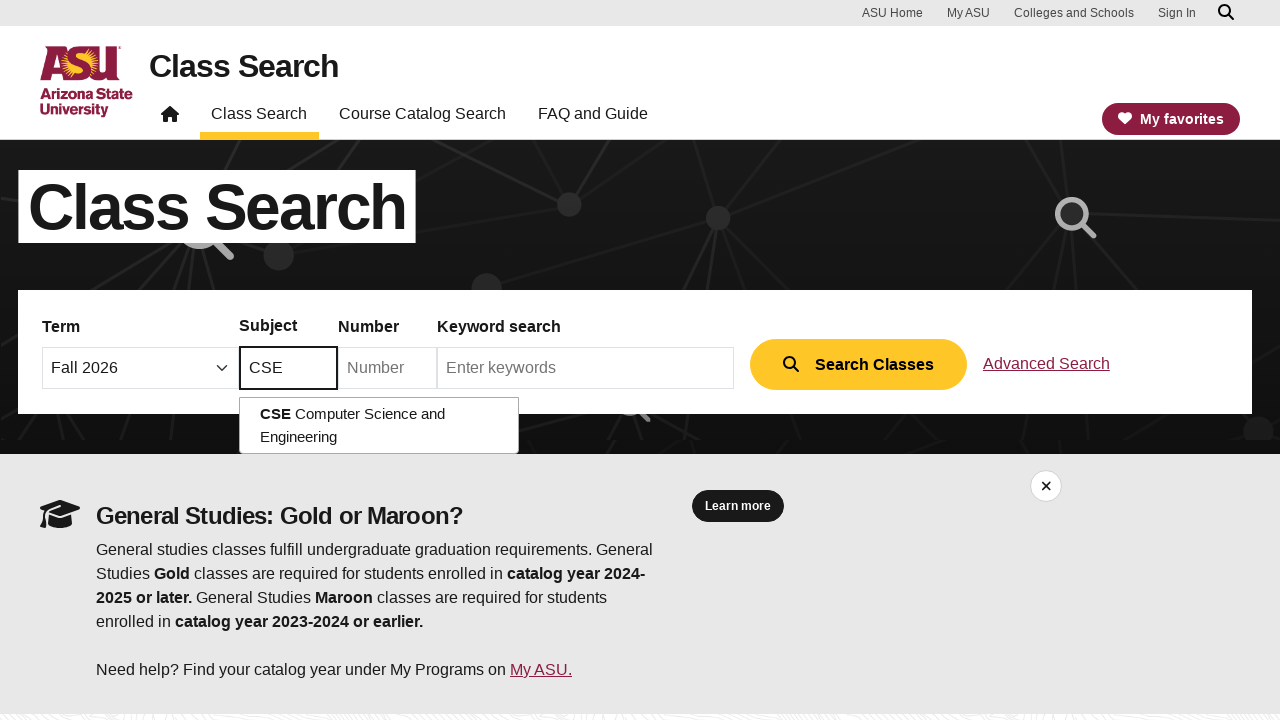

Cleared keywords field on input[name='keywords']
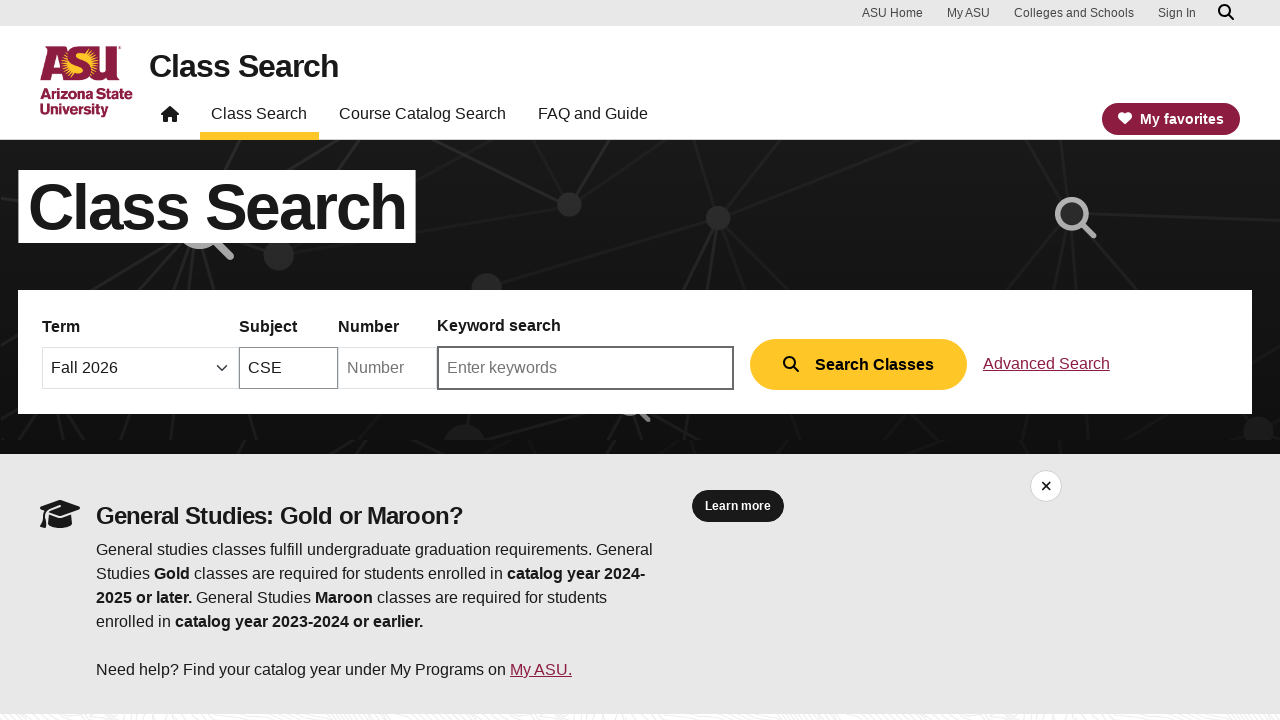

Filled keywords field with course number '29399' on input[name='keywords']
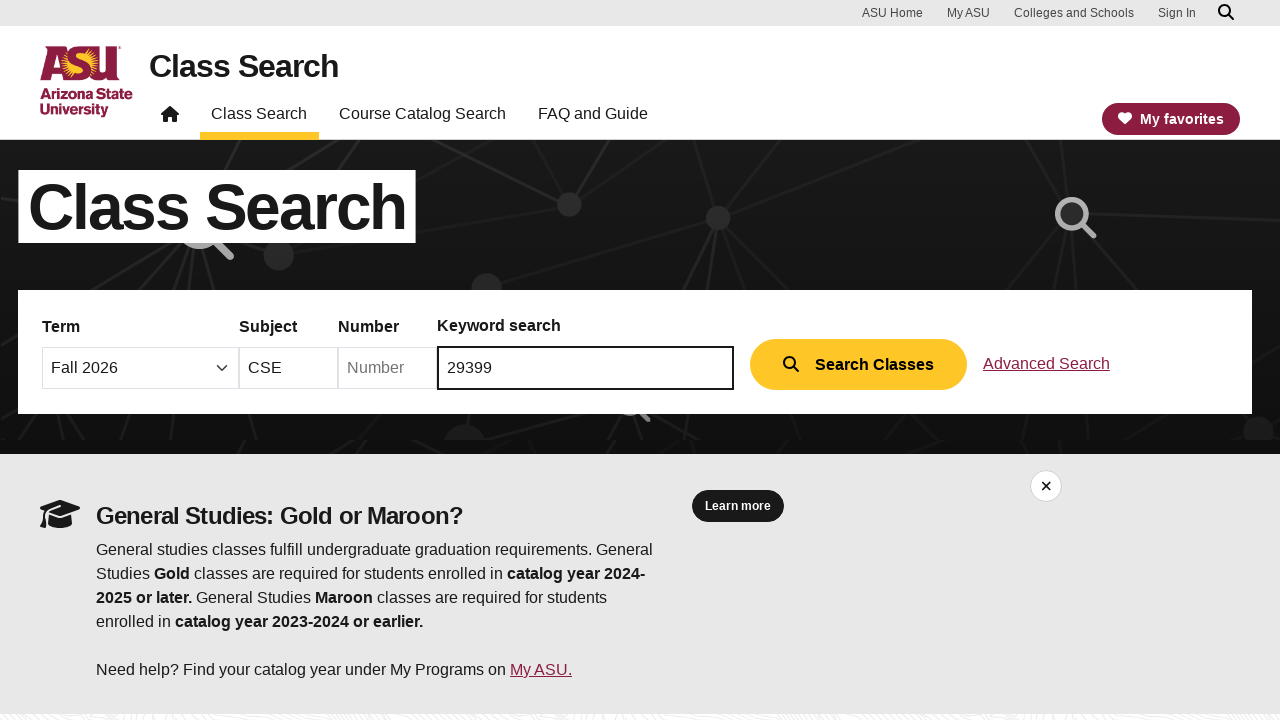

Verified keywords field value is '29399'
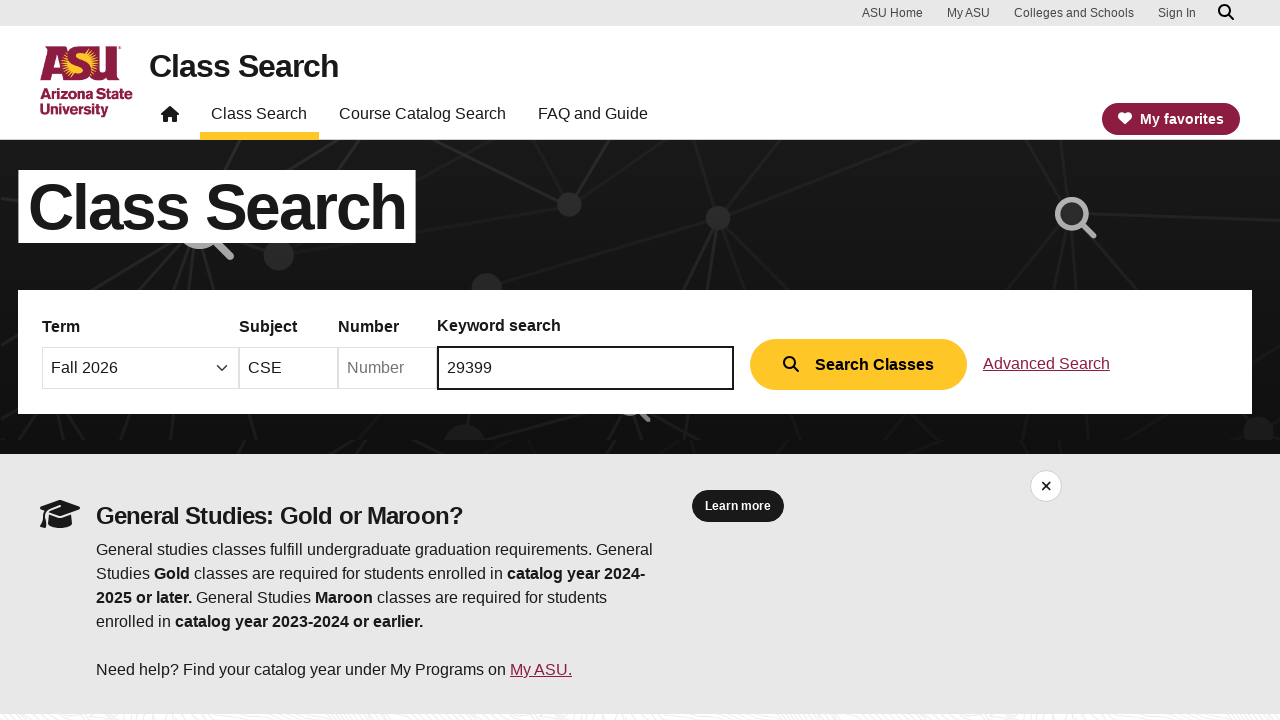

Pressed Enter to submit search on input[name='keywords']
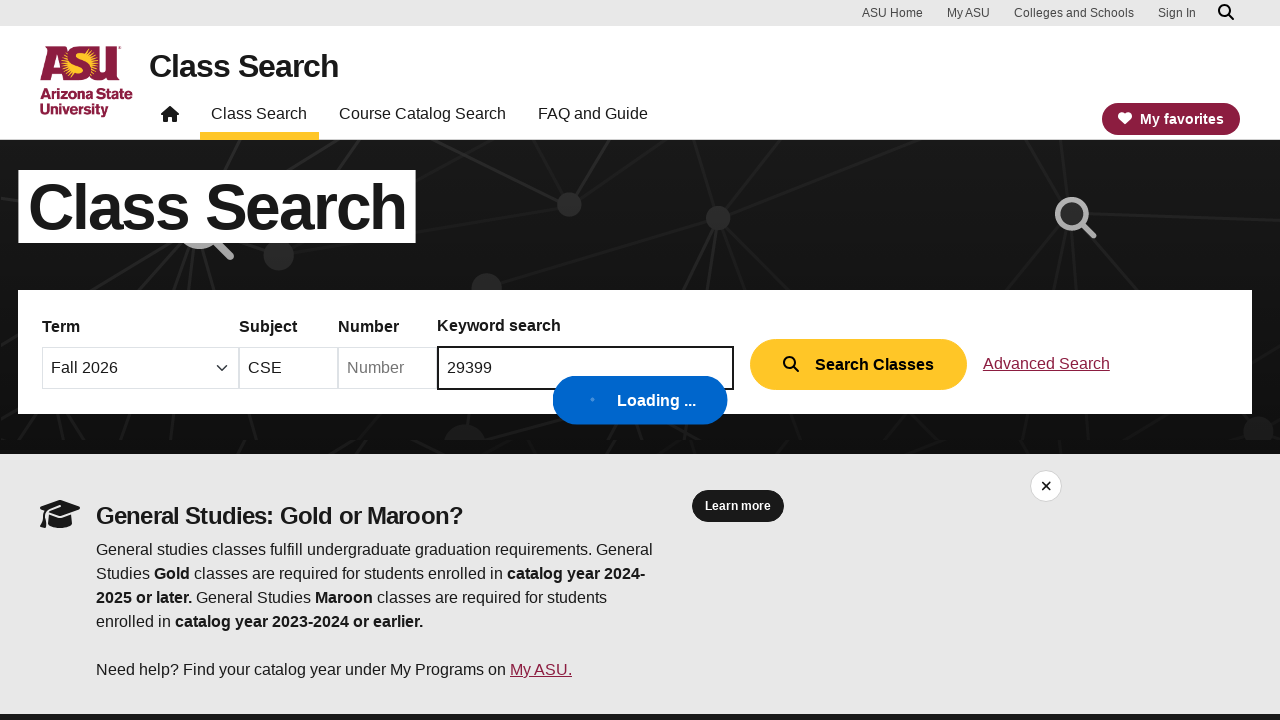

Waited for search results title to load
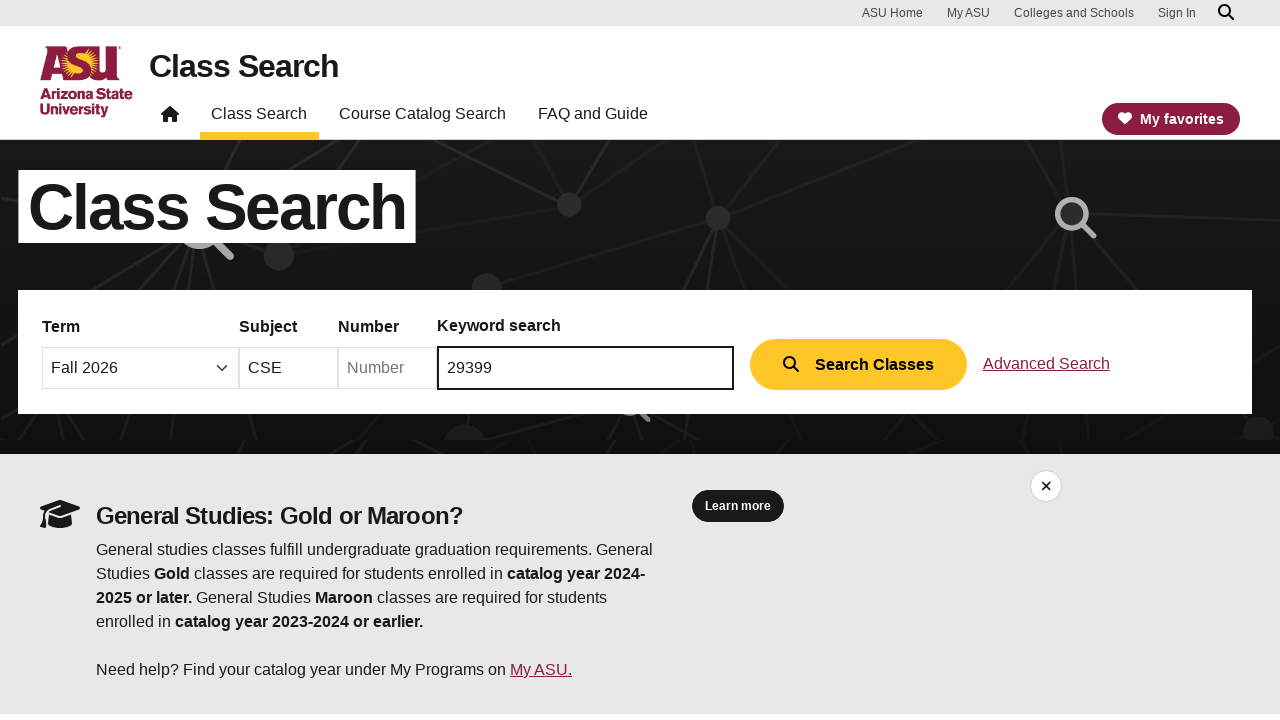

Located search title element
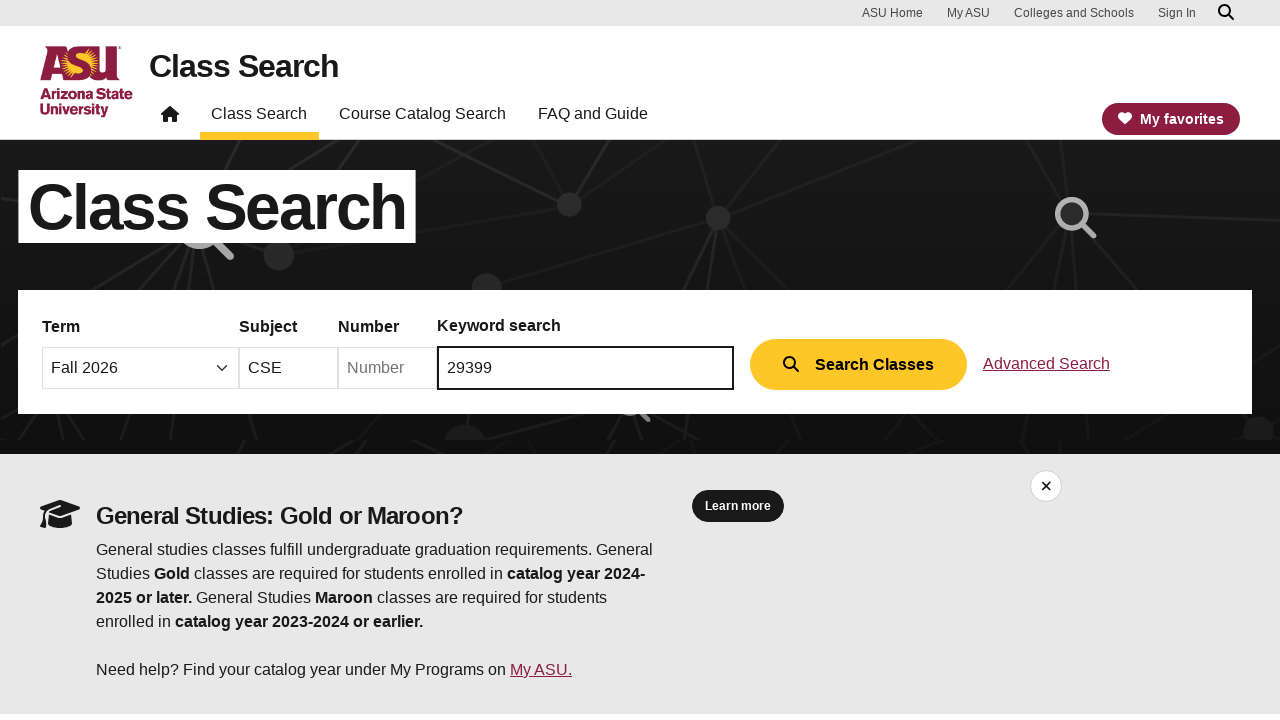

Waited for search results to fully render
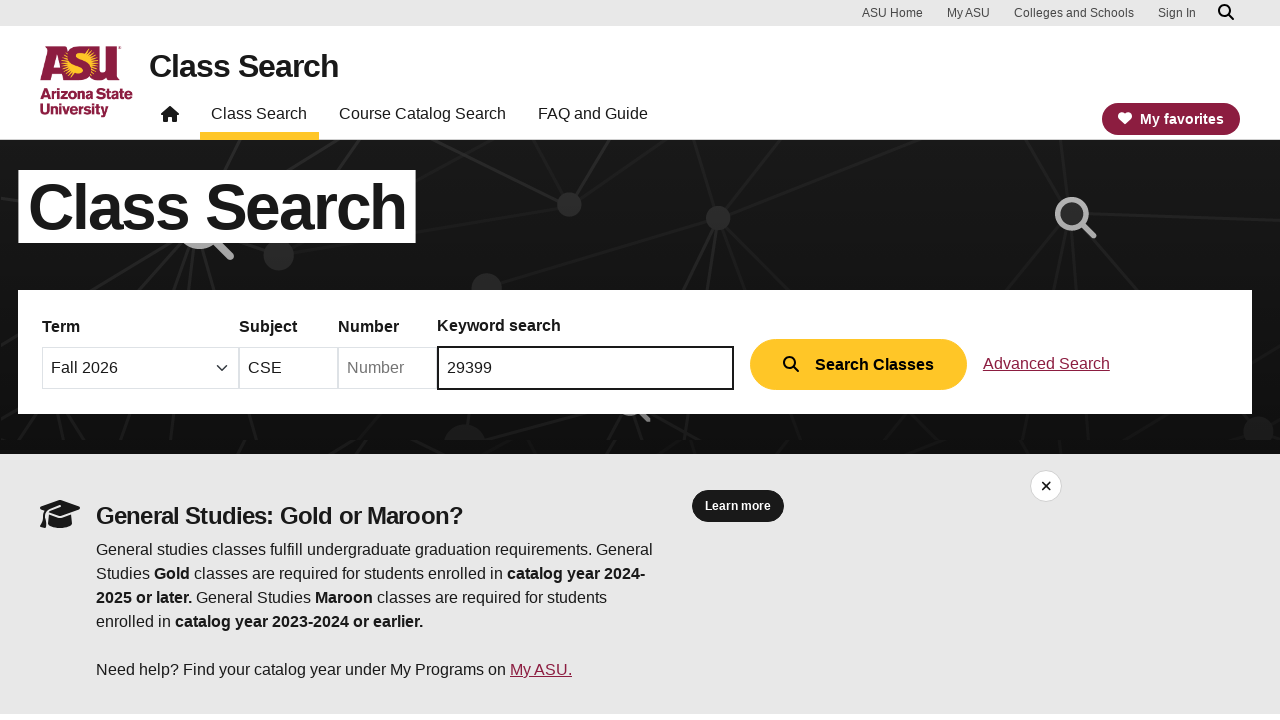

No classes found for this search
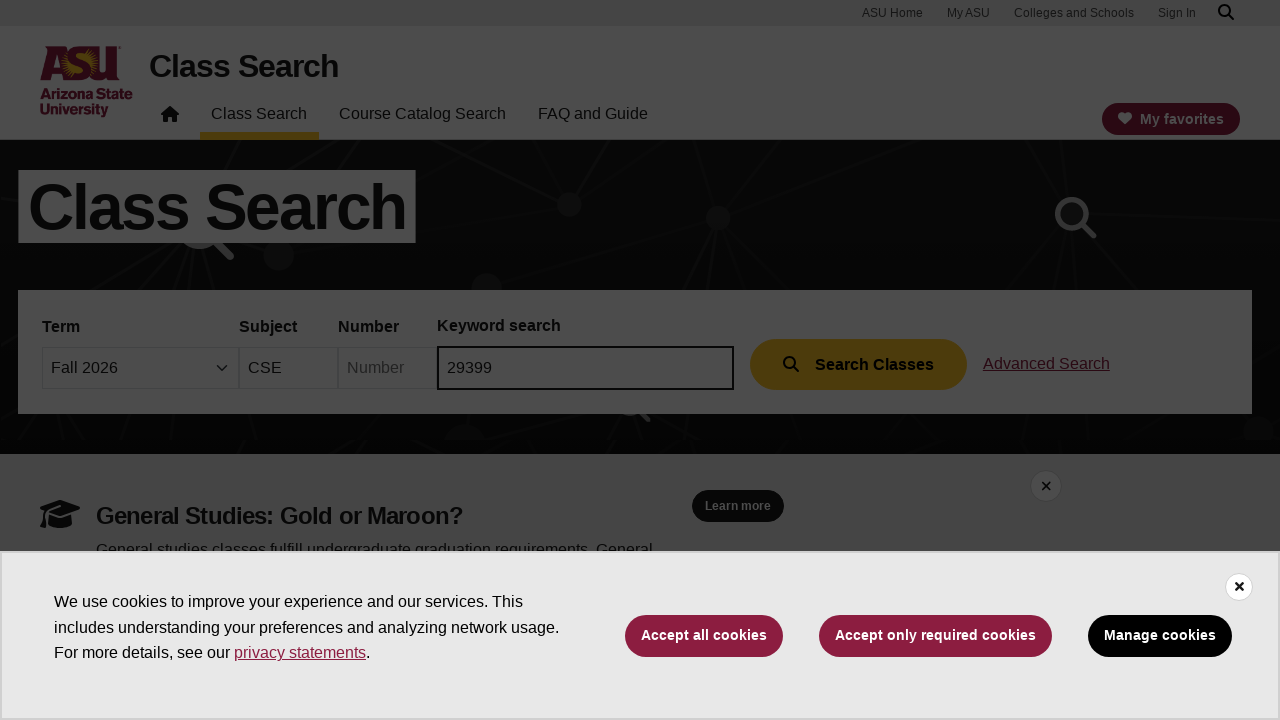

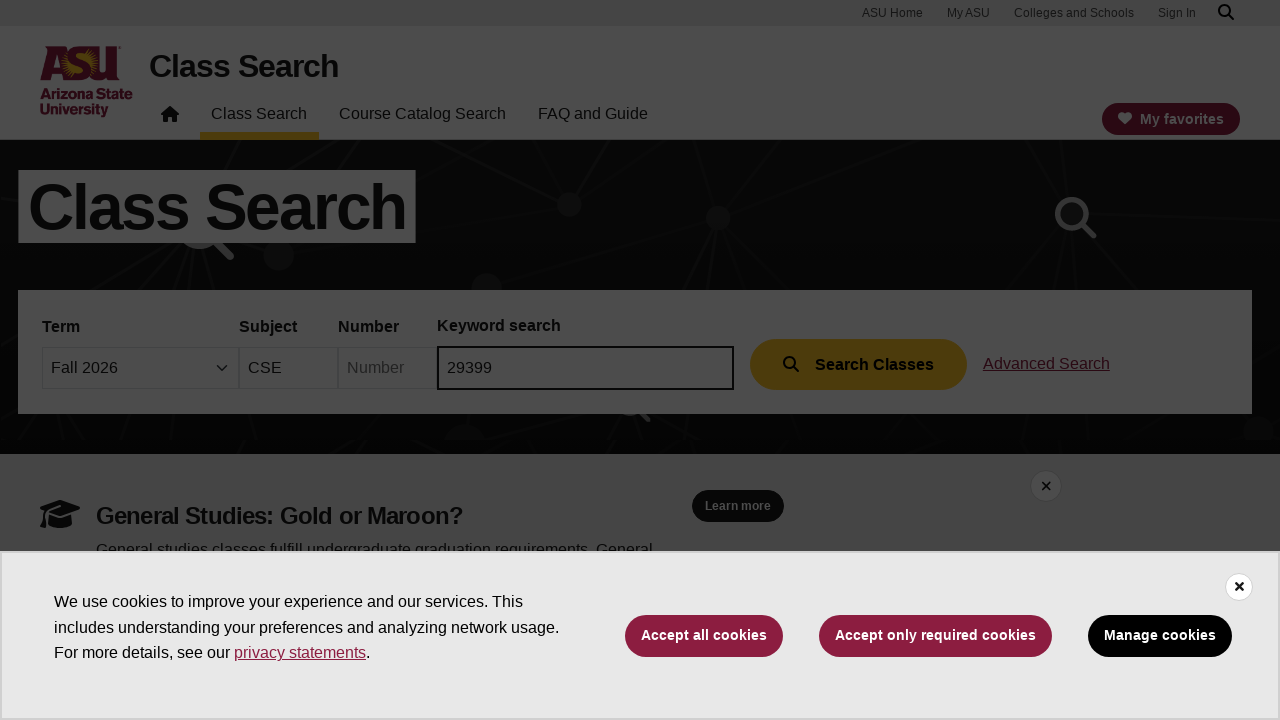